Tests a wait scenario by clicking a verify button and checking that a success message appears on the page.

Starting URL: http://suninjuly.github.io/wait1.html

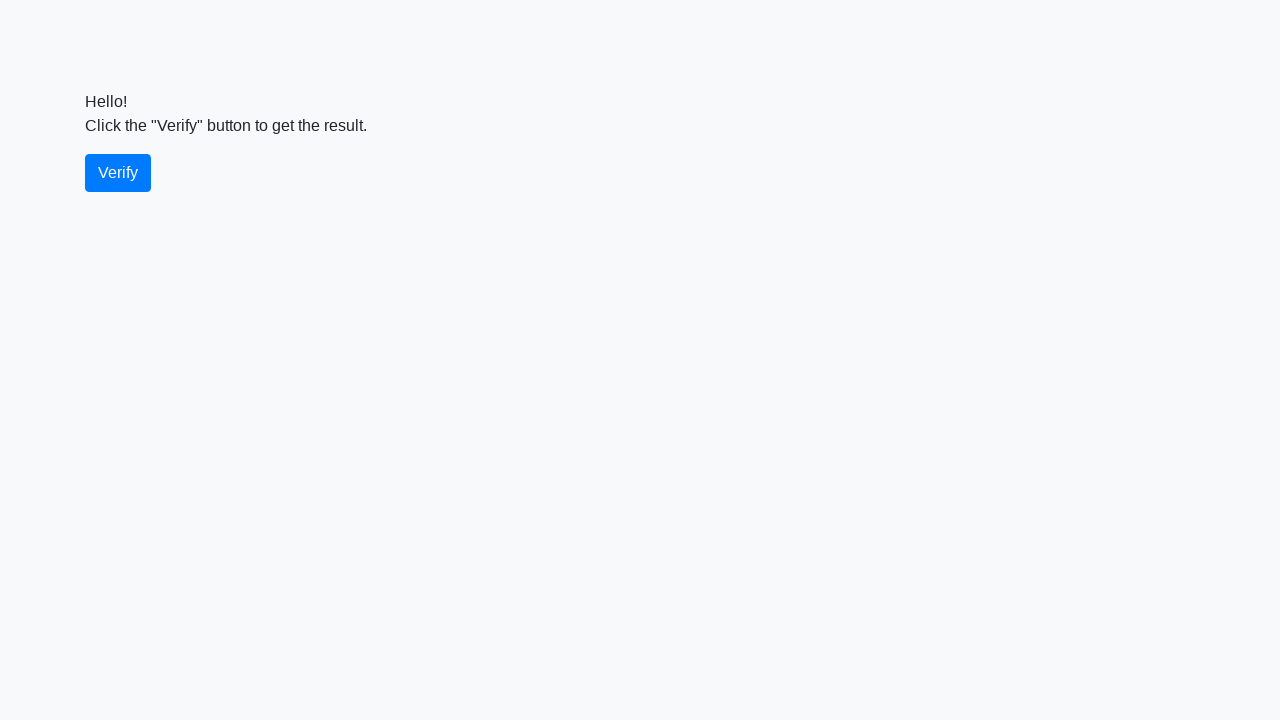

Clicked the verify button at (118, 173) on #verify
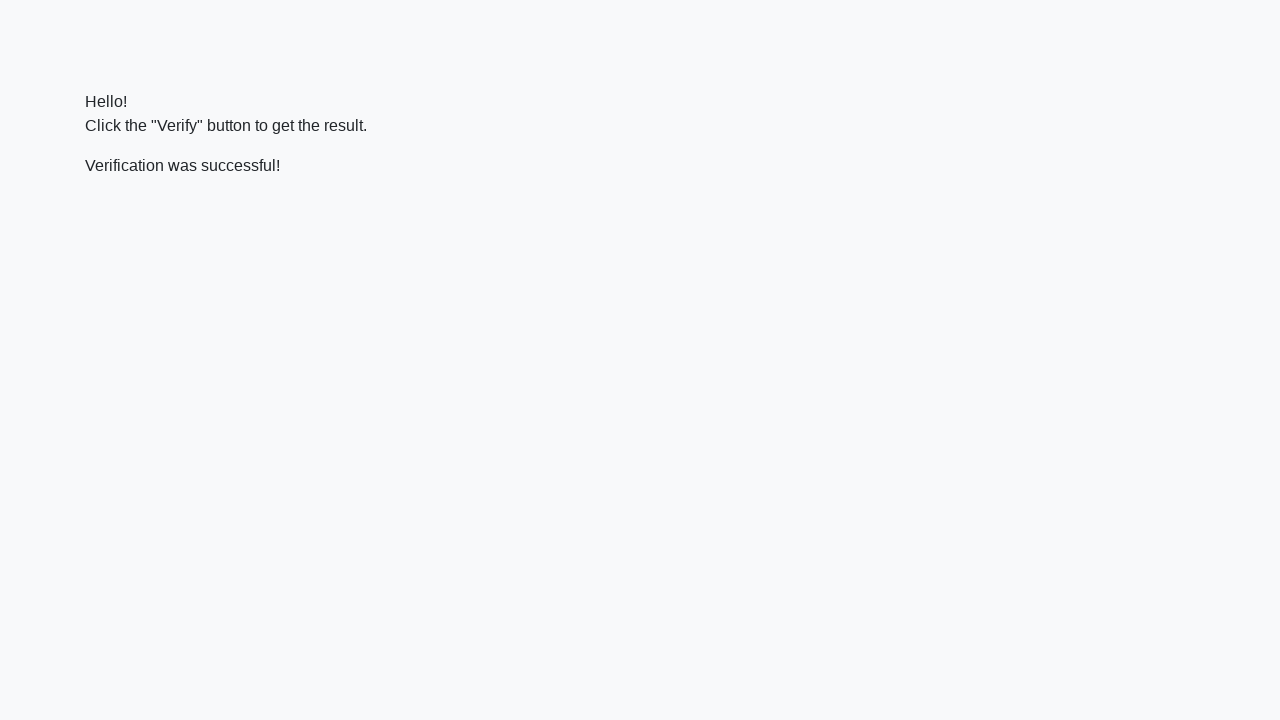

Success message appeared on page
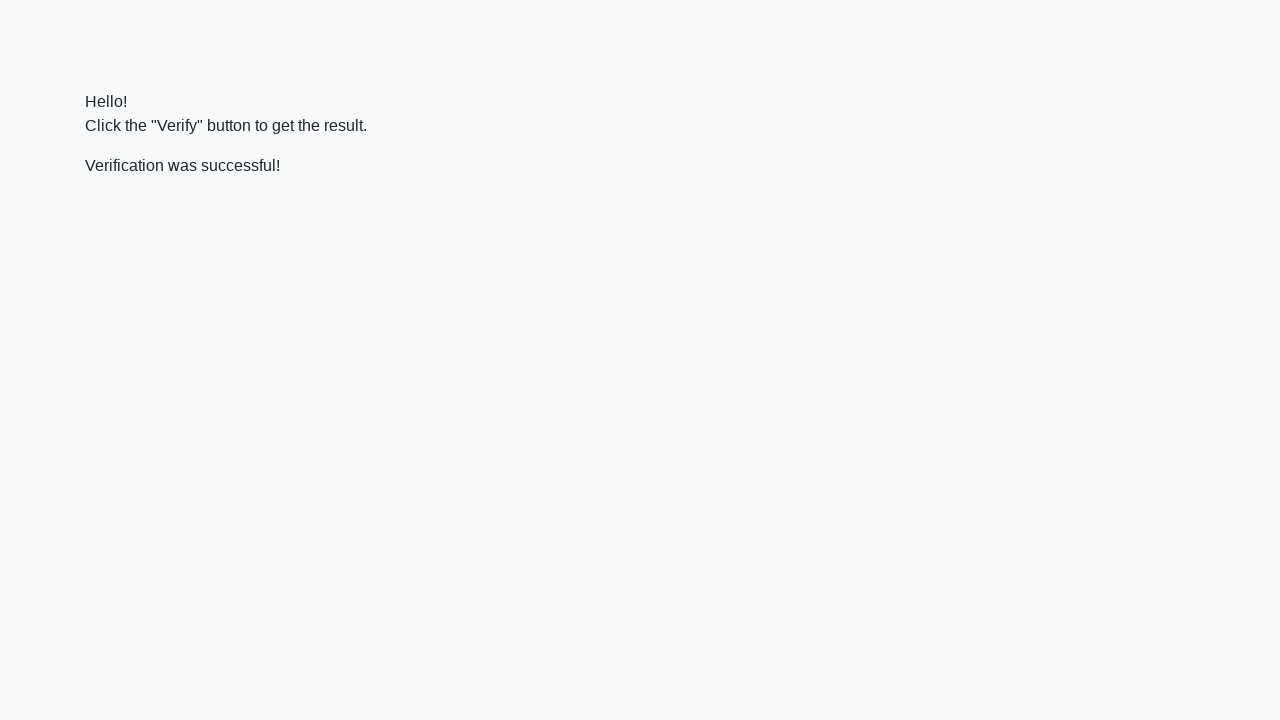

Verified that success message contains 'successful'
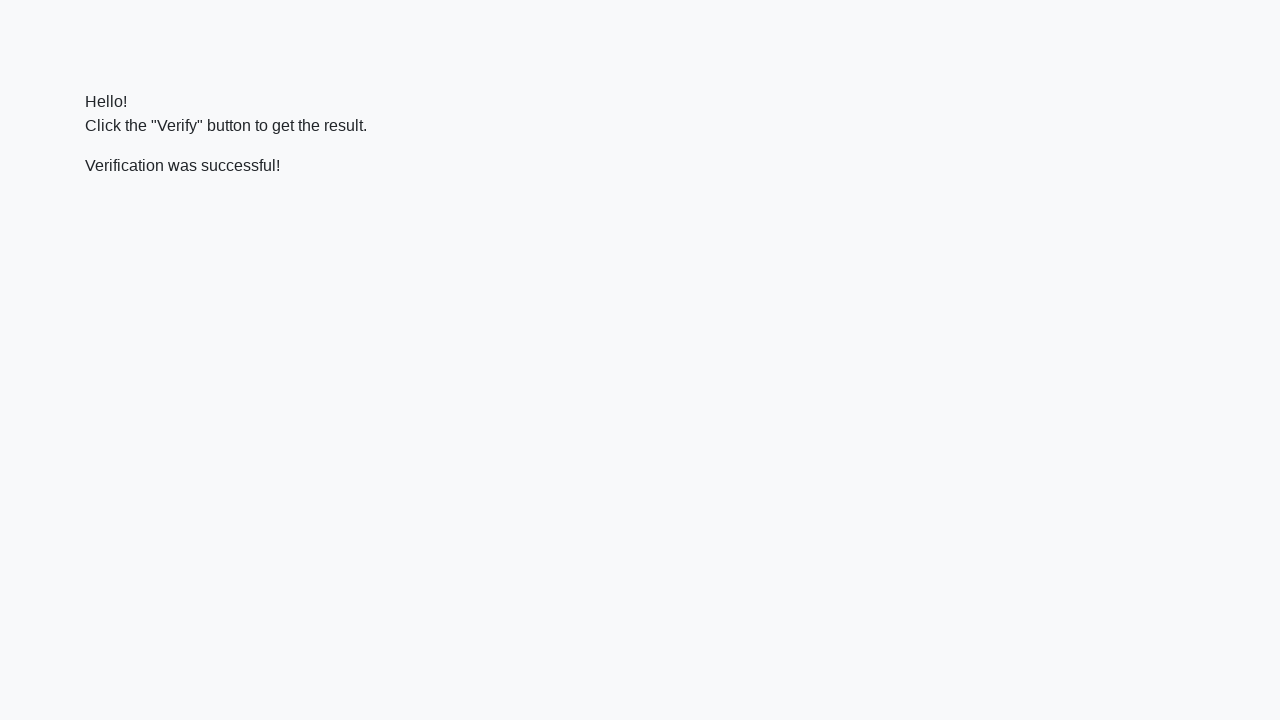

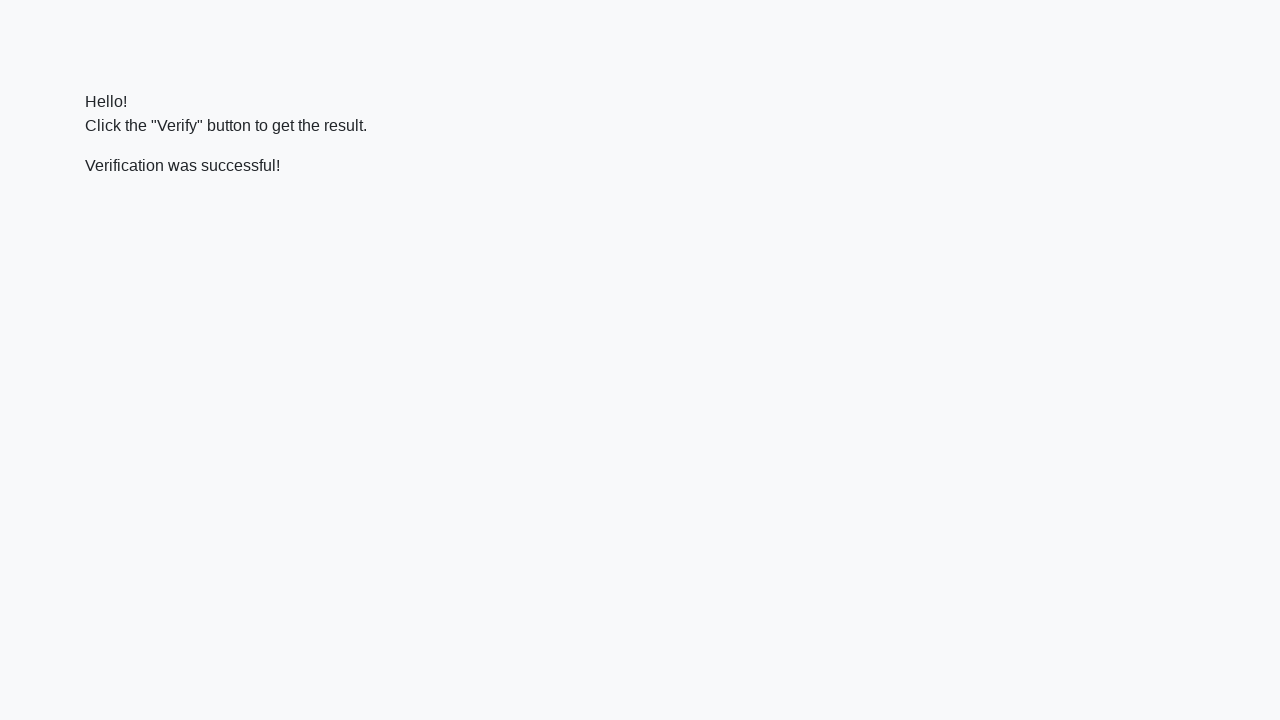